Tests the Text Box form on DemoQA by navigating to the Elements section, filling out the text box form with name, email, and address fields, and submitting the form.

Starting URL: https://demoqa.com/

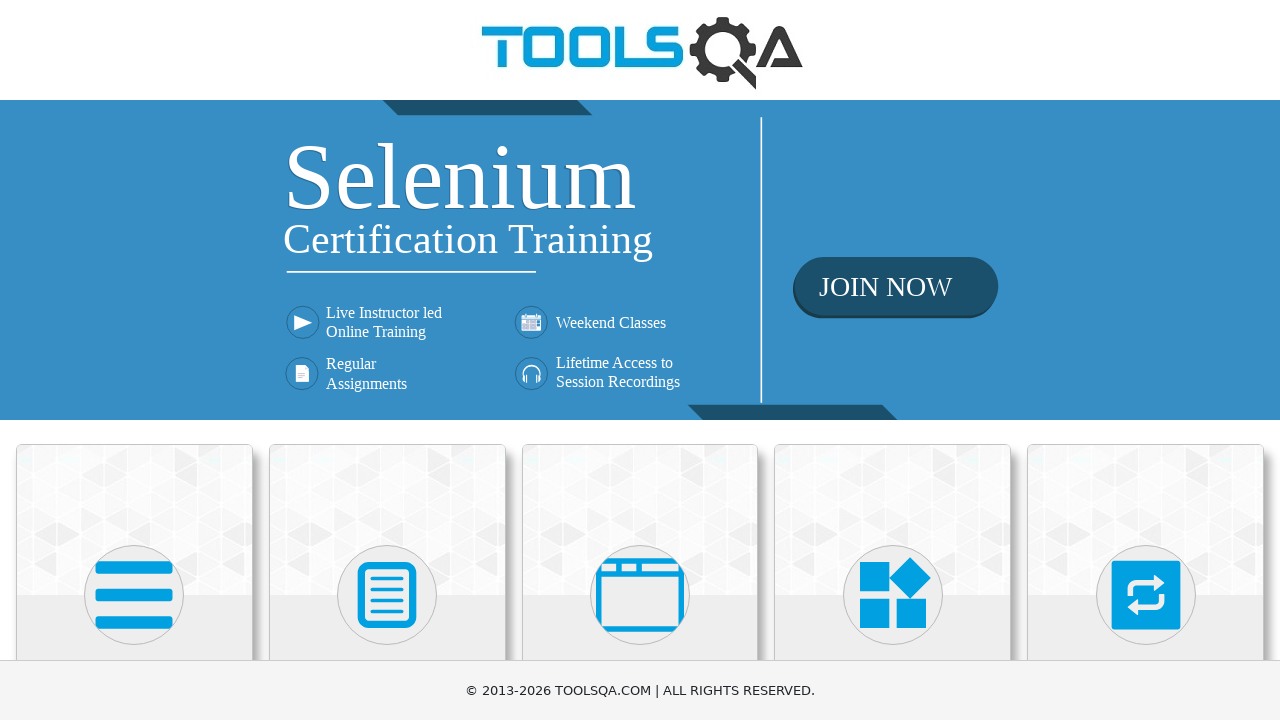

Clicked on Elements card to navigate to Elements section at (134, 520) on (//div[@class='card mt-4 top-card'])[1]
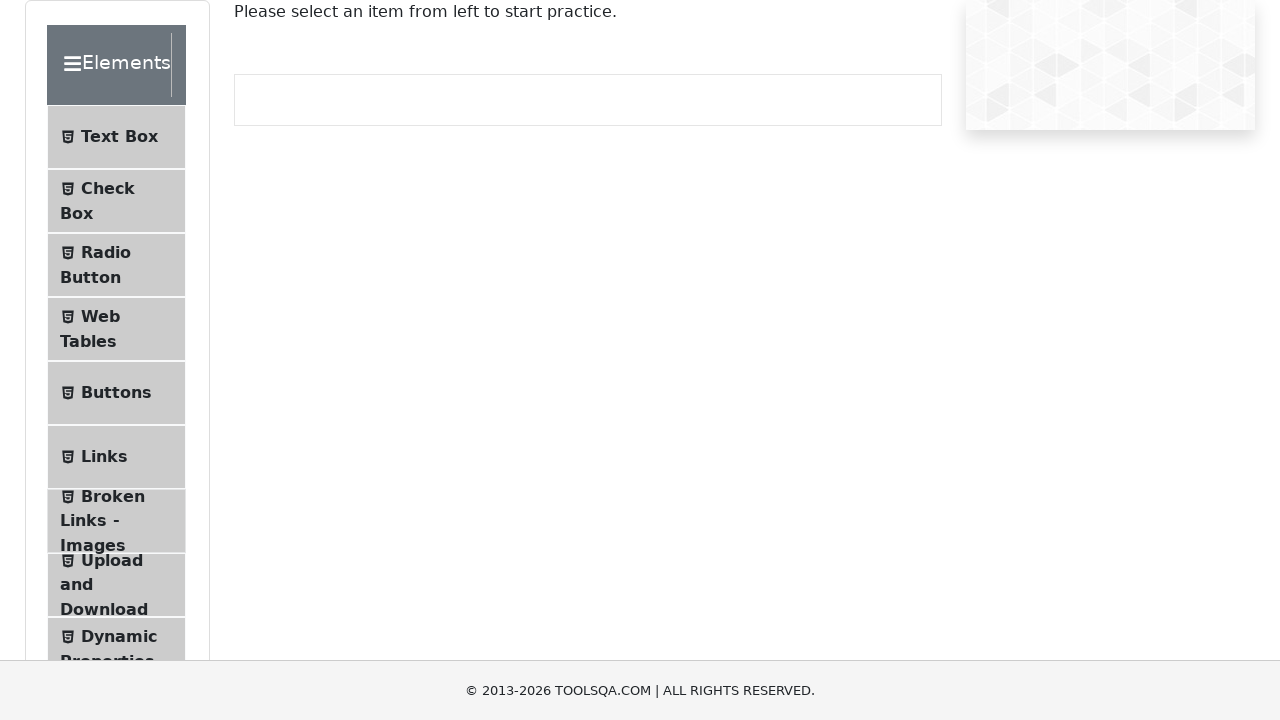

Clicked on Text Box menu item at (119, 137) on xpath=//span[text() = 'Text Box']
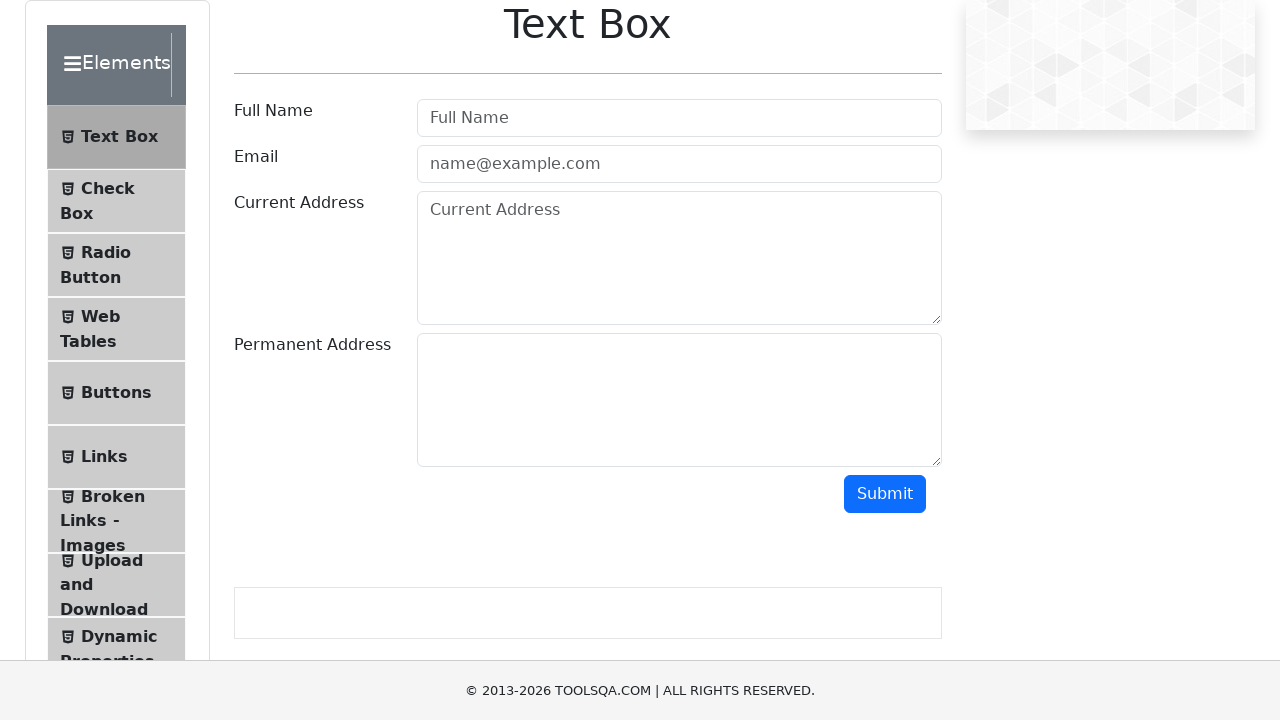

Filled Full Name field with 'Олеся' on input#userName
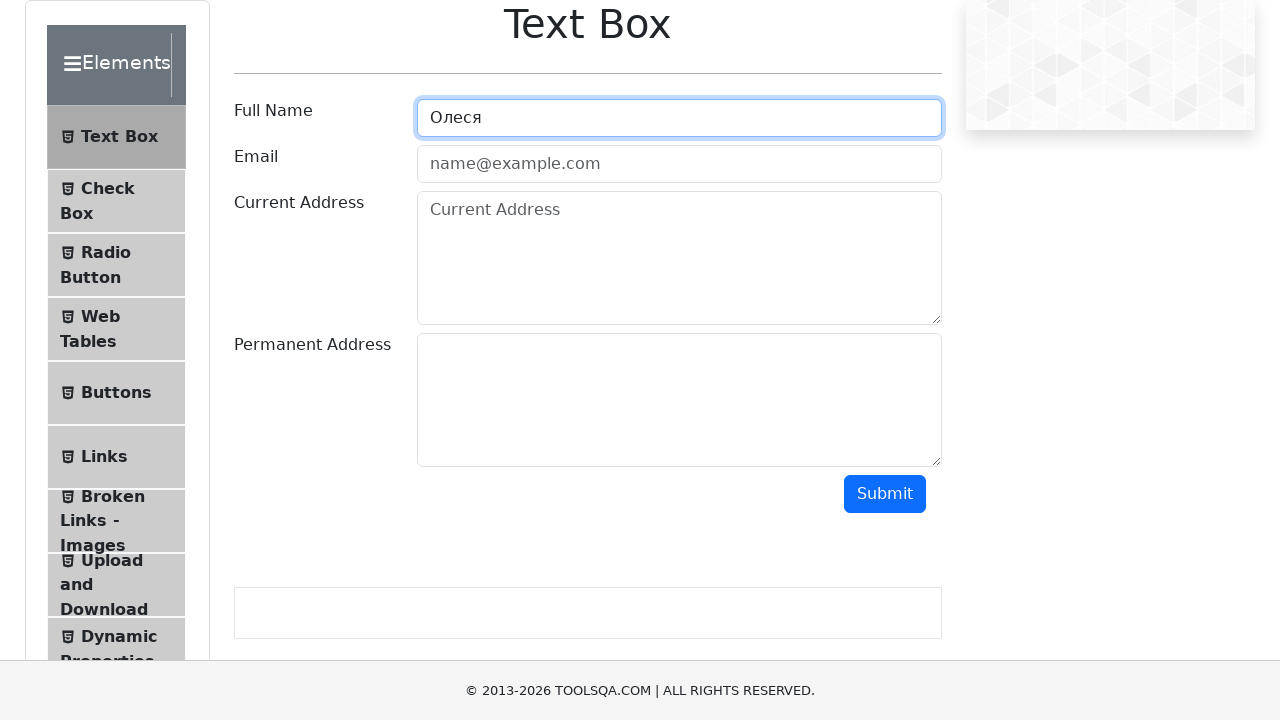

Filled Email field with 'test@mail.ru' on input#userEmail
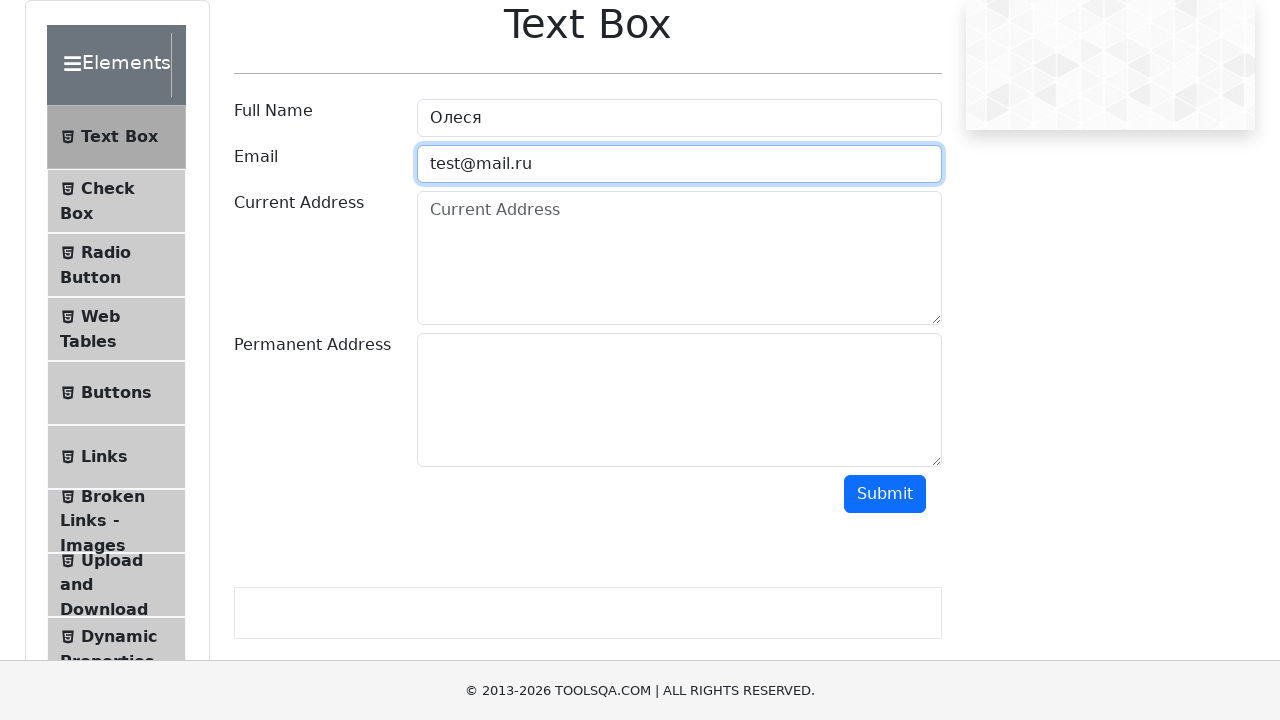

Filled Current Address field with 'Россия, Москва' on textarea#currentAddress
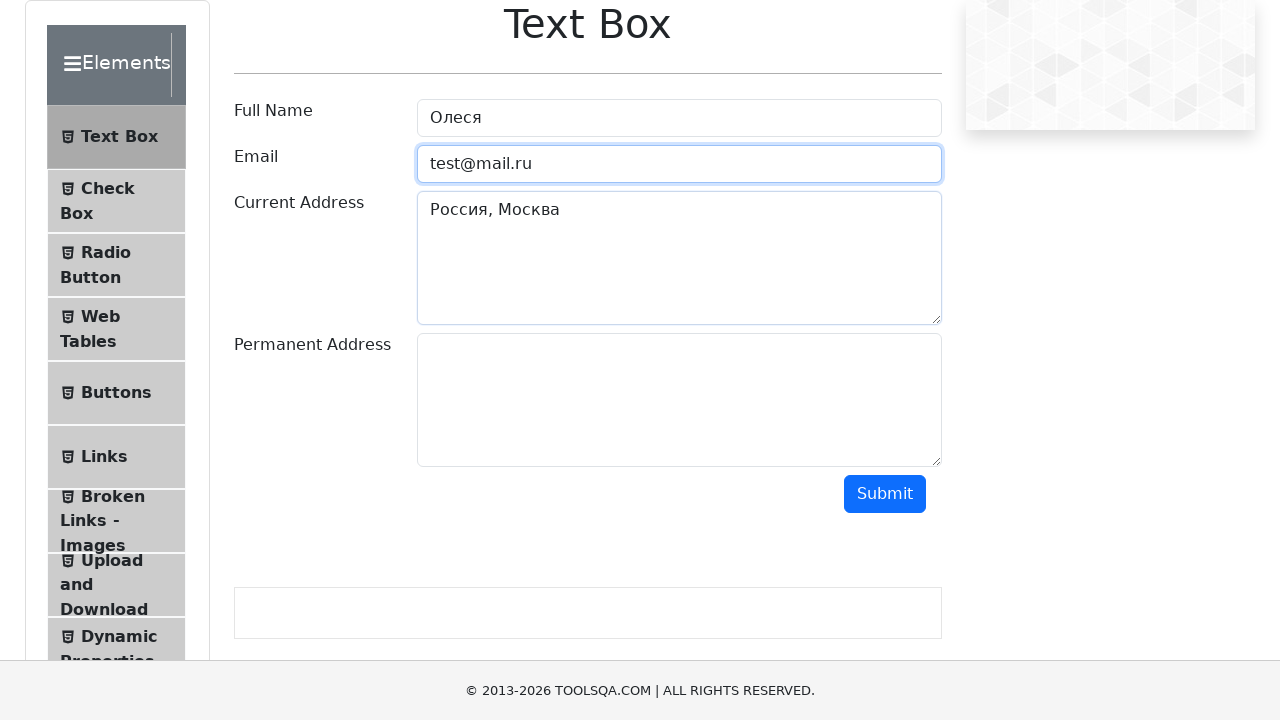

Filled Permanent Address field with 'Россия, Москва' on textarea#permanentAddress
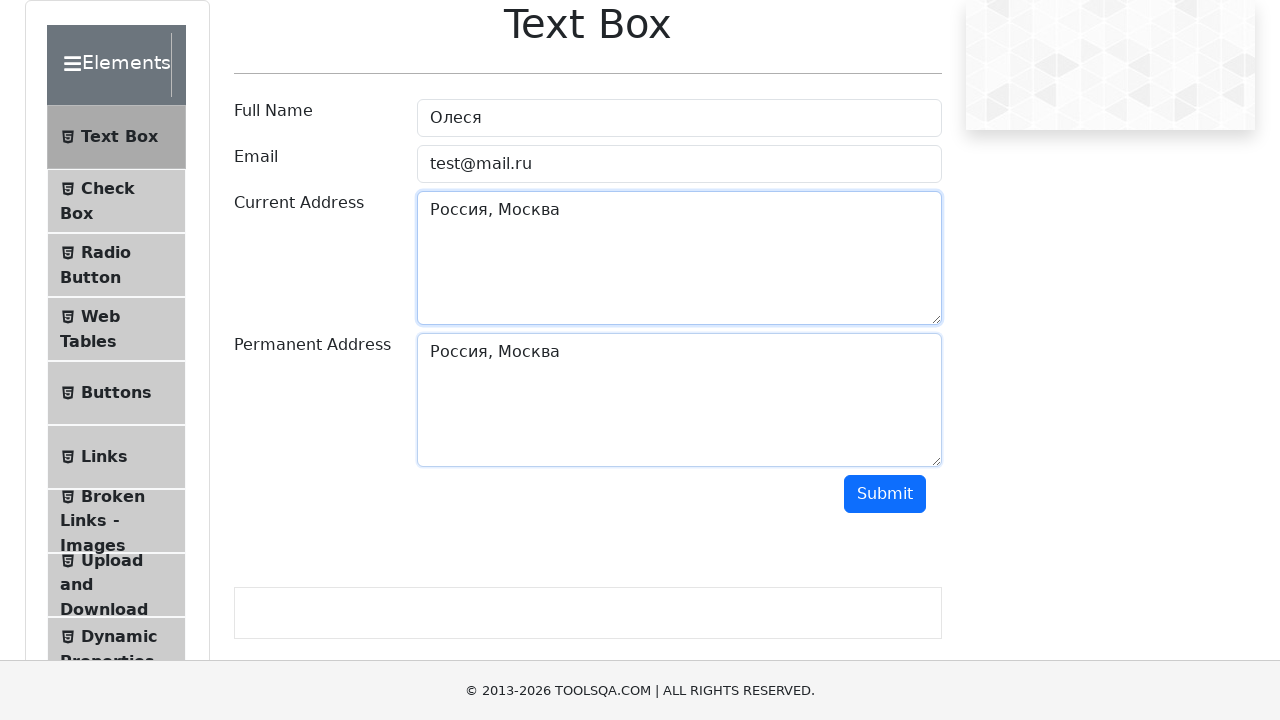

Scrolled submit button into view
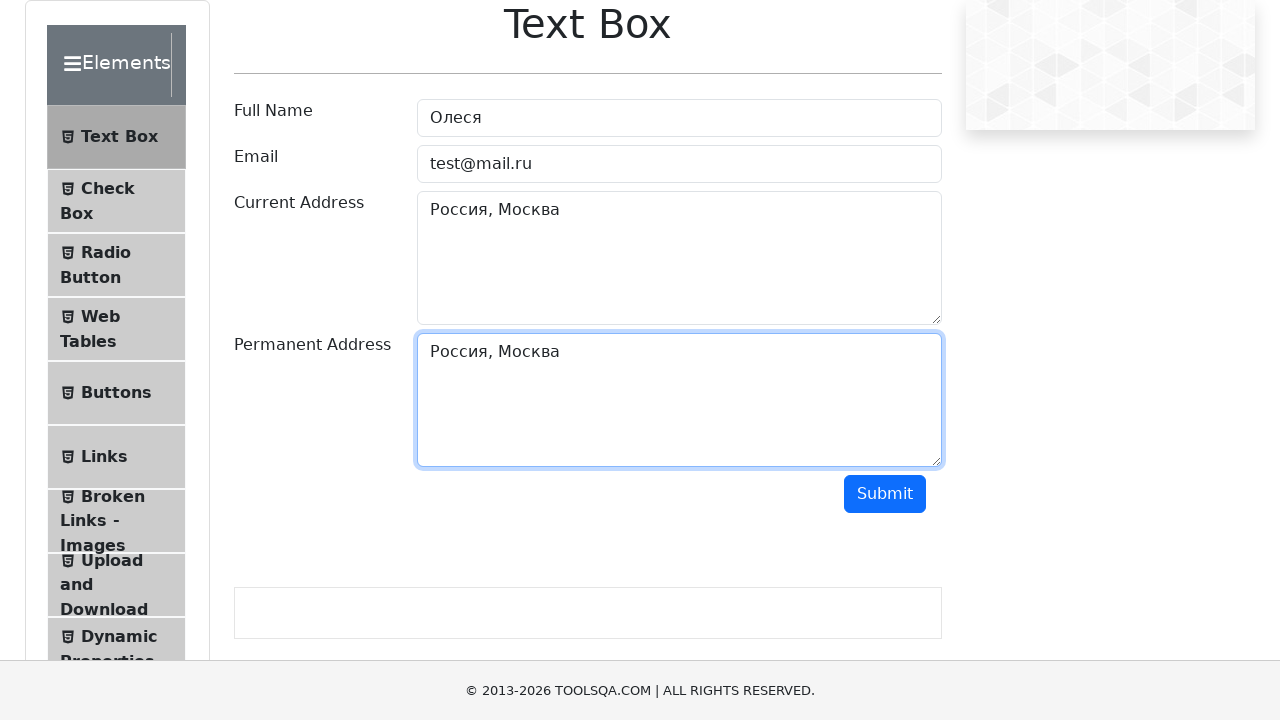

Clicked submit button to submit the form at (885, 494) on button#submit
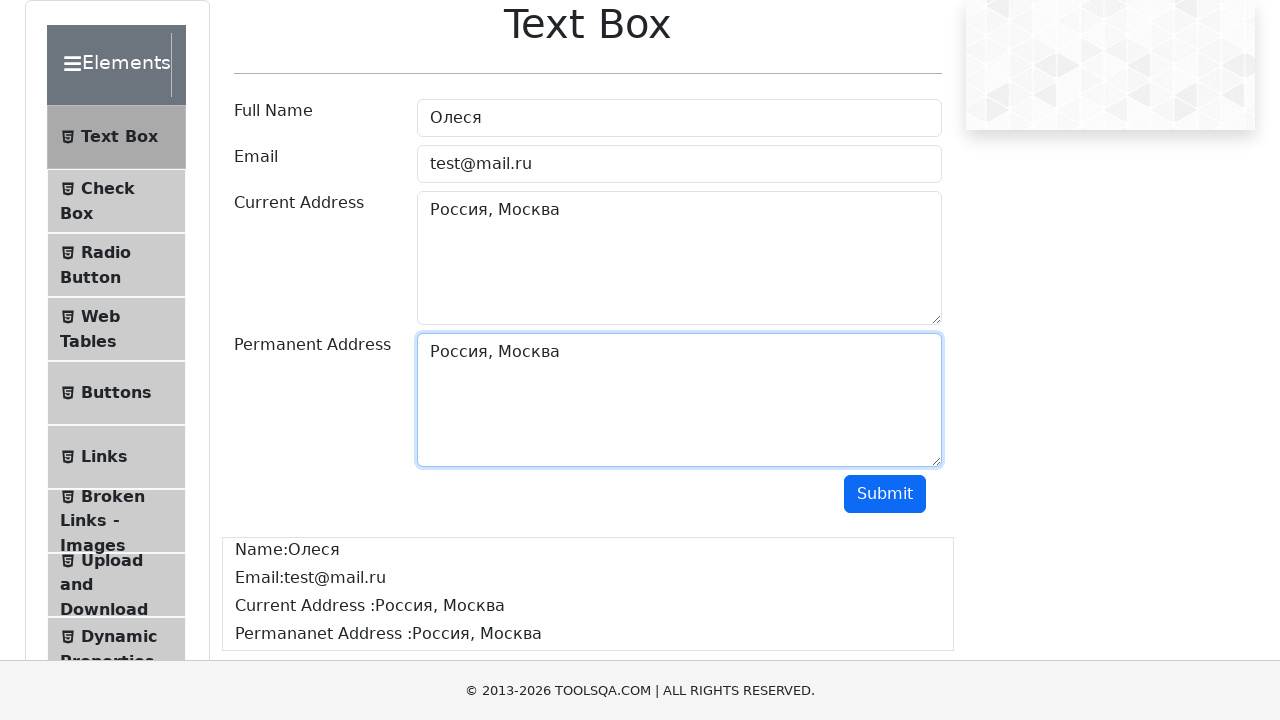

Form submitted successfully - URL verified as https://demoqa.com/text-box
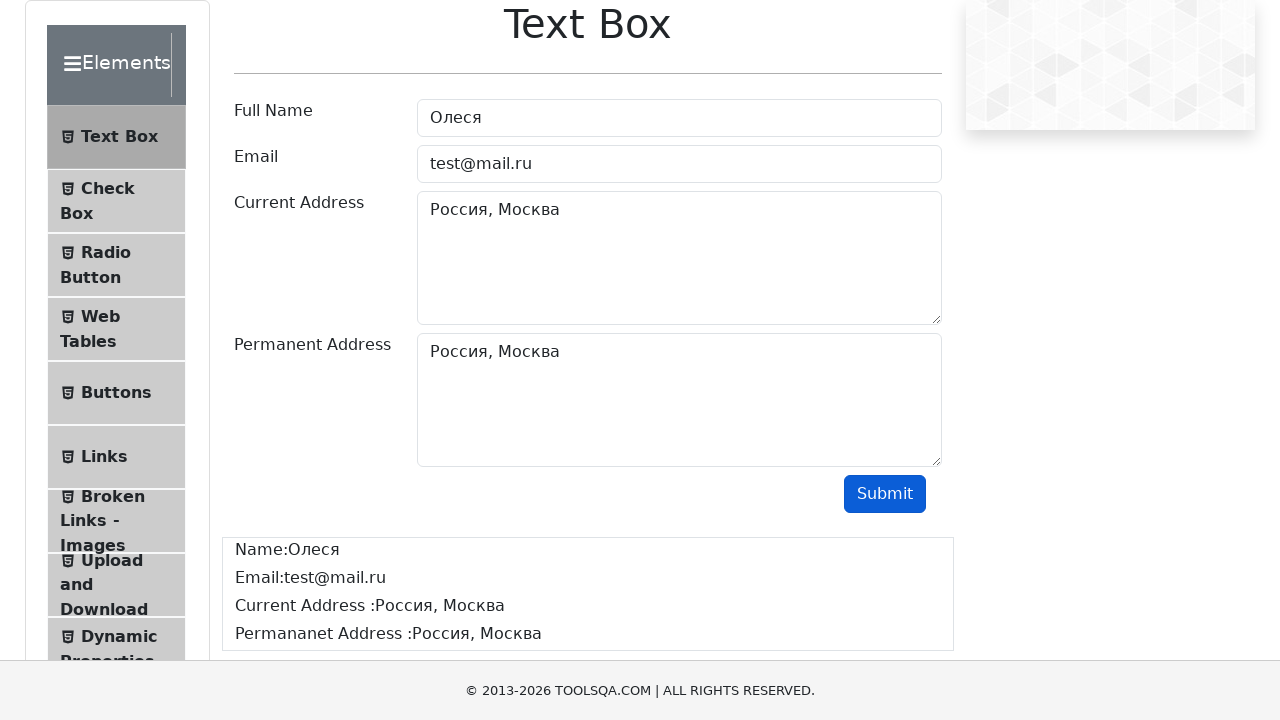

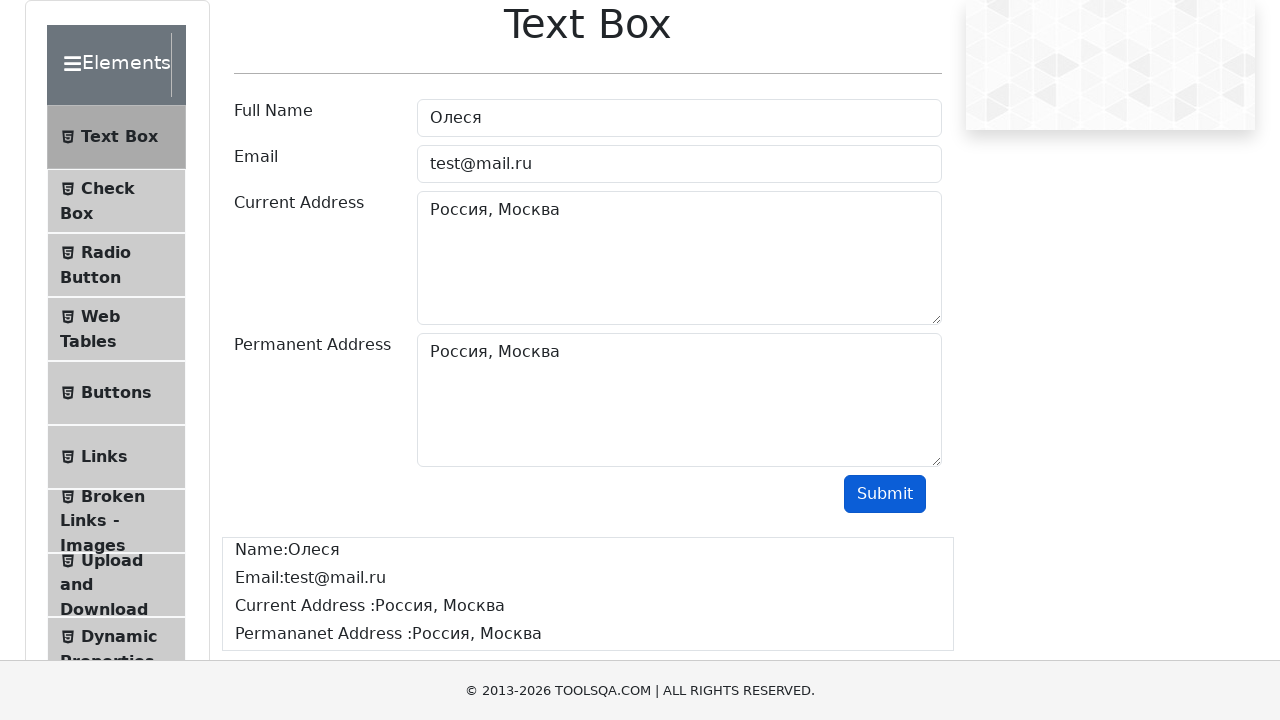